Tests iframe switching by navigating to a w3schools JavaScript tryit page, switching to the result iframe, and clicking a button that displays the current date.

Starting URL: https://www.w3schools.com/js/tryit.asp?filename=tryjs_myfirst

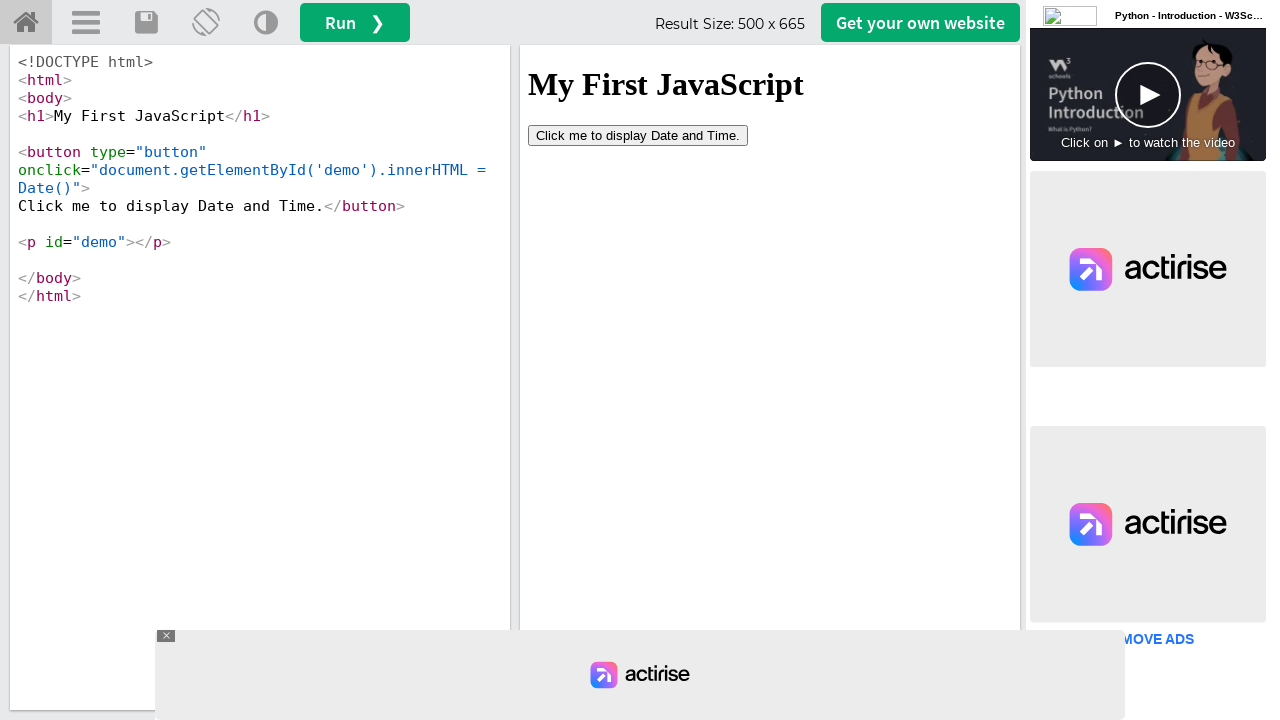

Navigated to w3schools JavaScript tryit page
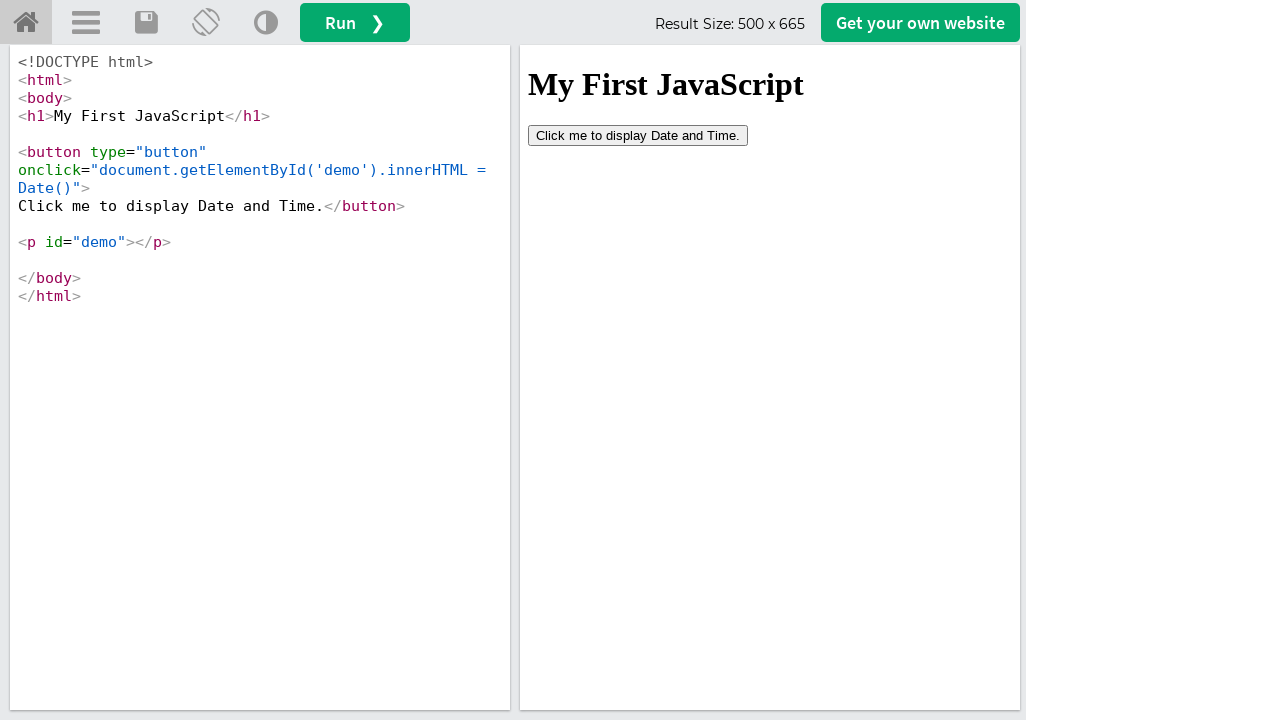

Located the result iframe
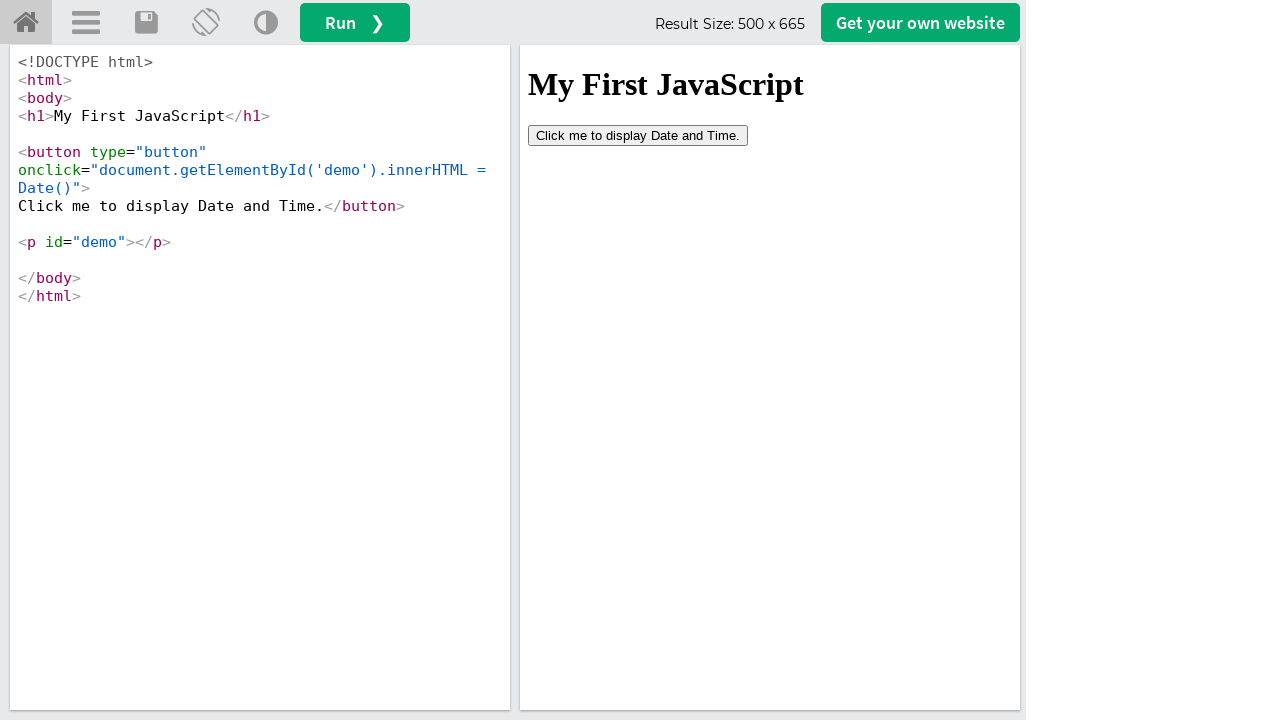

Clicked the button that displays the current date at (638, 135) on #iframeResult >> internal:control=enter-frame >> //button[@onclick="document.get
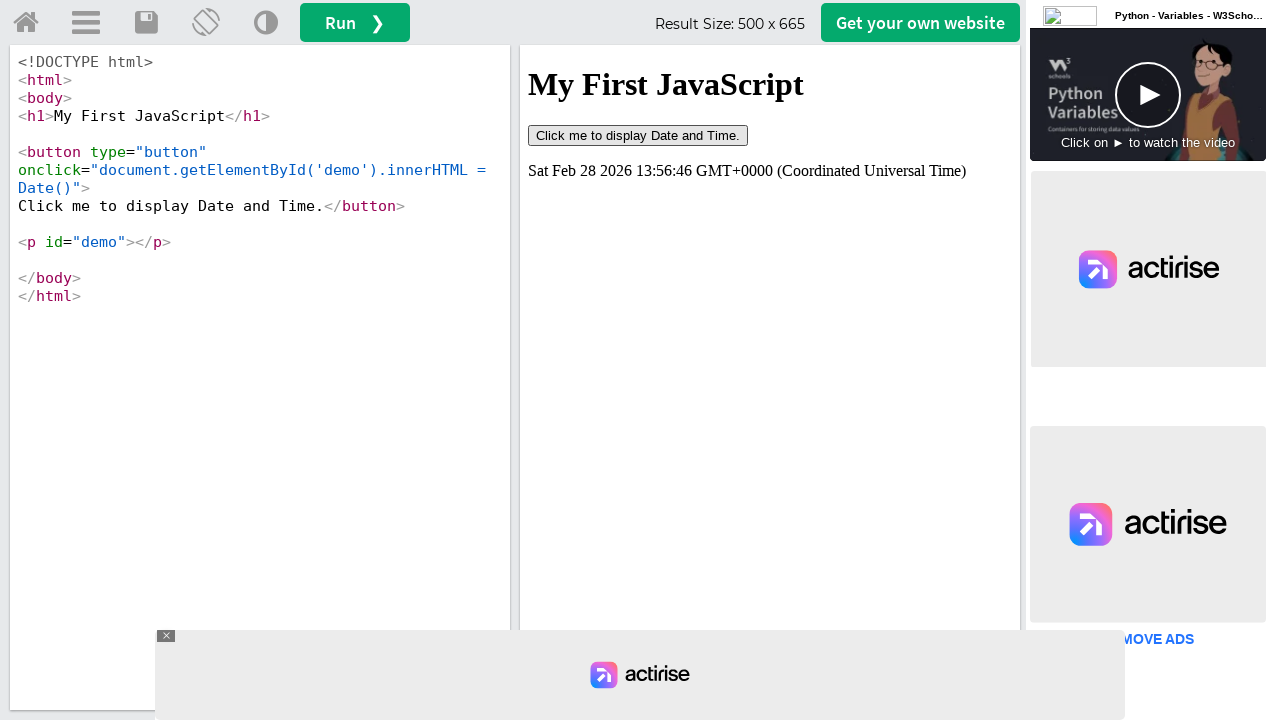

Waited 1 second to observe the date result
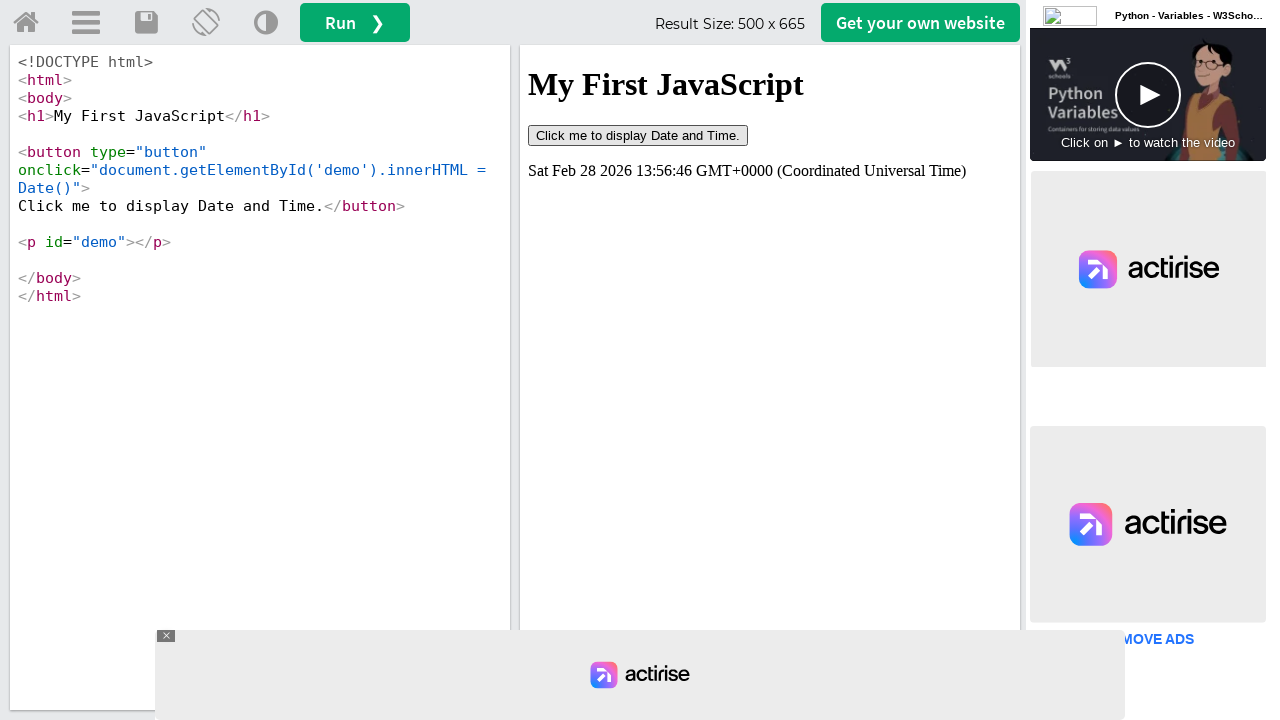

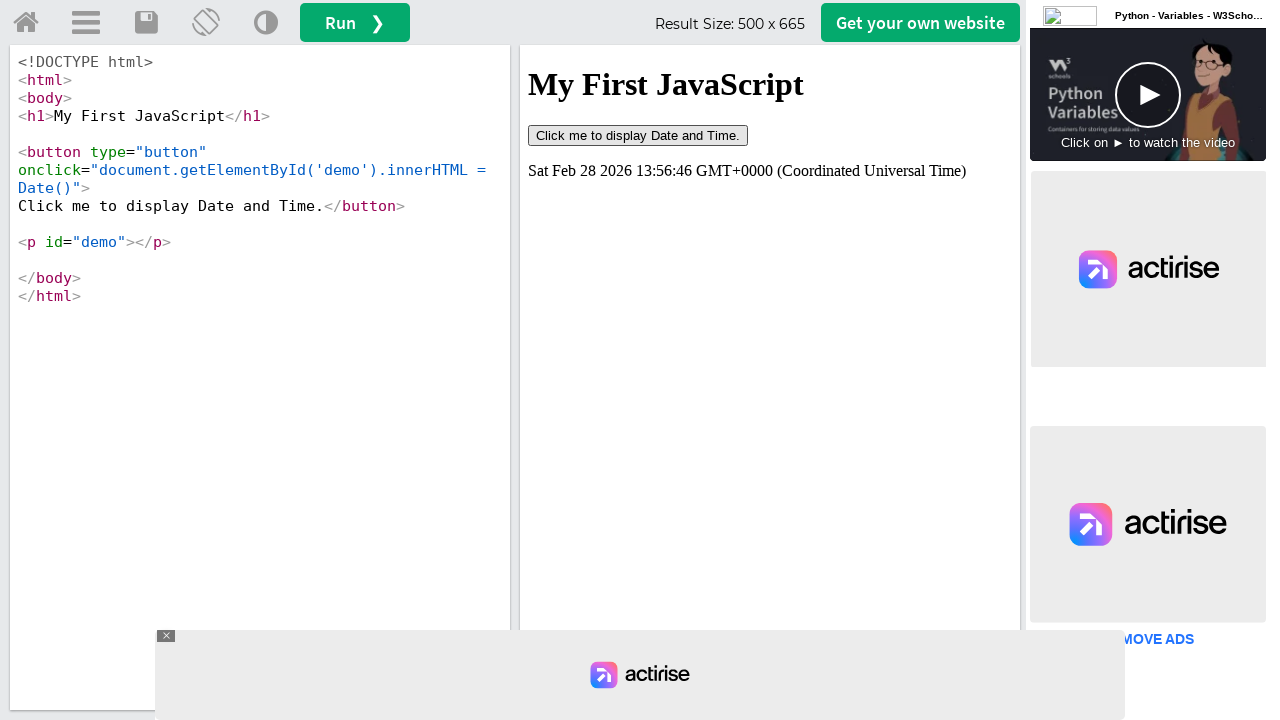